Tests alert handling functionality by clicking a button that triggers an alert and then accepting/dismissing the alert dialog

Starting URL: https://formy-project.herokuapp.com/switch-window

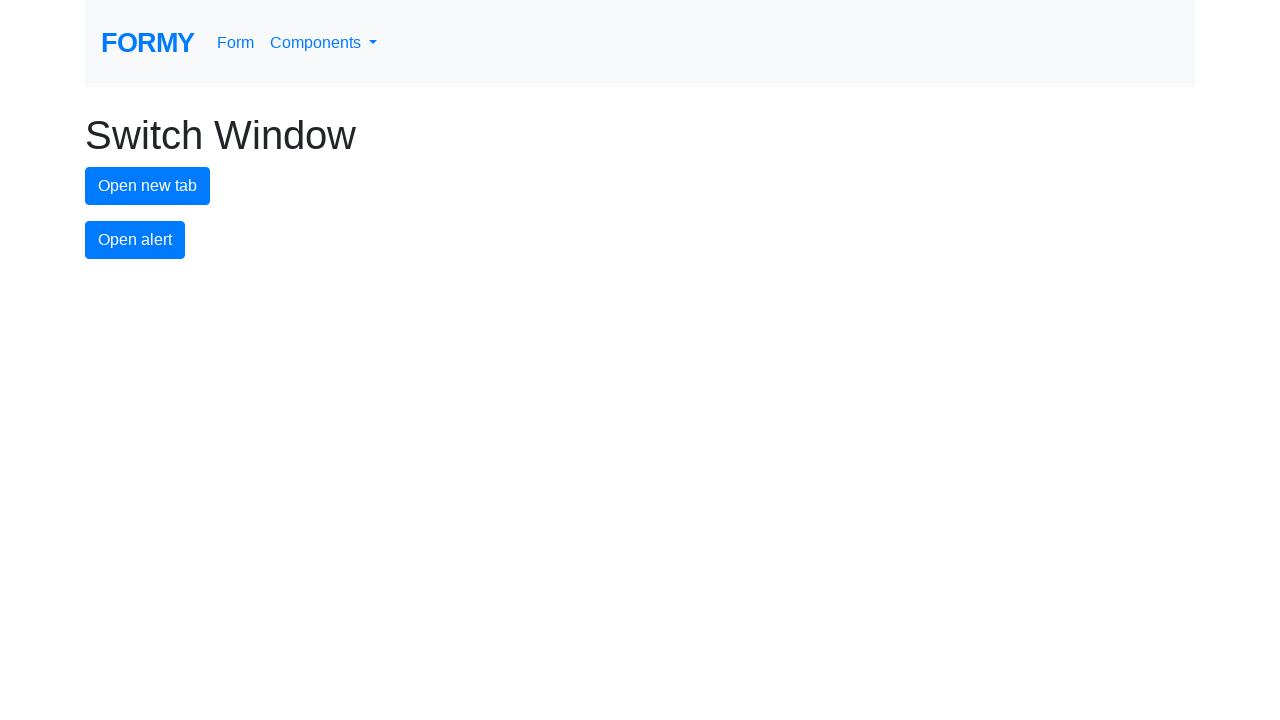

Clicked alert button to trigger the alert dialog at (135, 240) on #alert-button
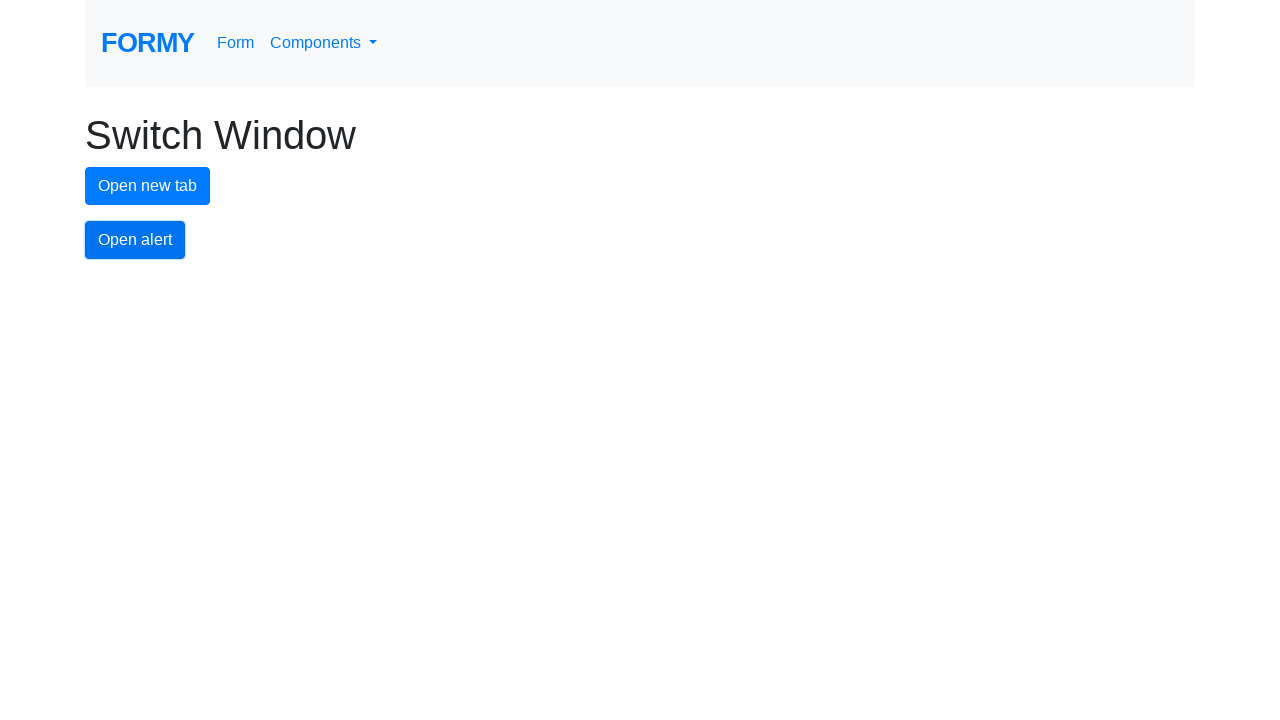

Set up dialog handler to accept alerts
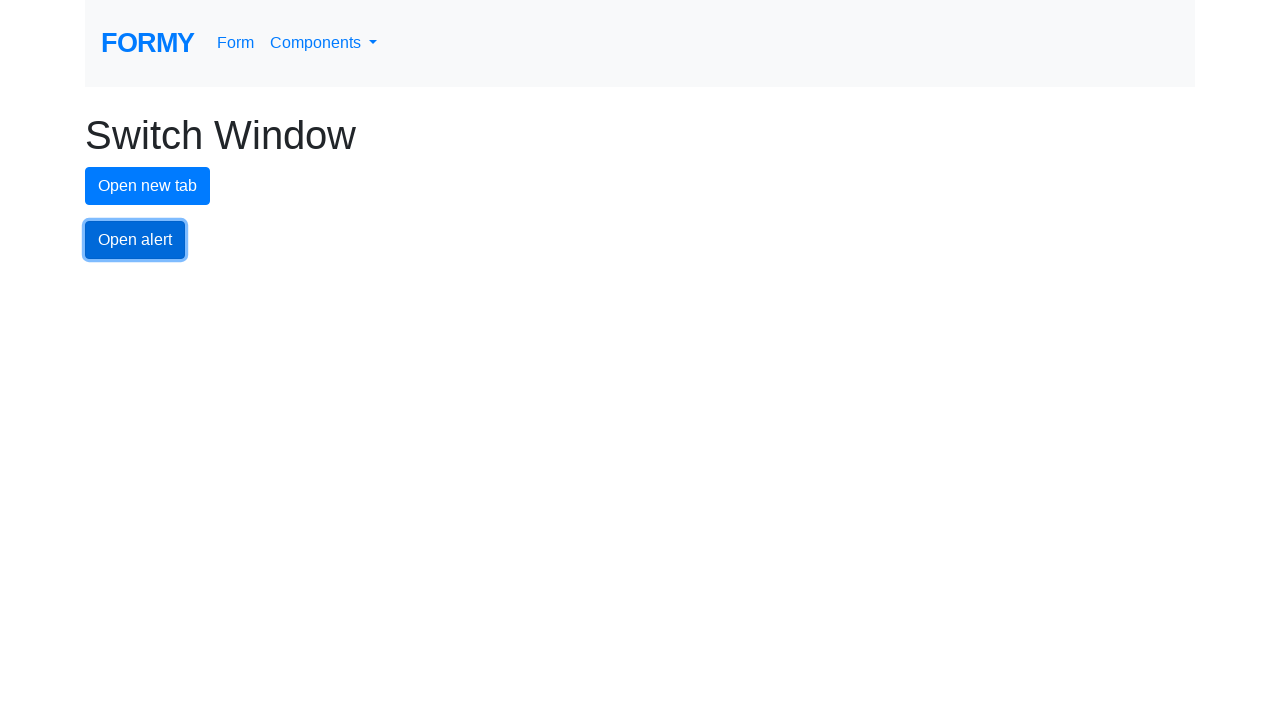

Configured one-time dialog handler to accept the next alert
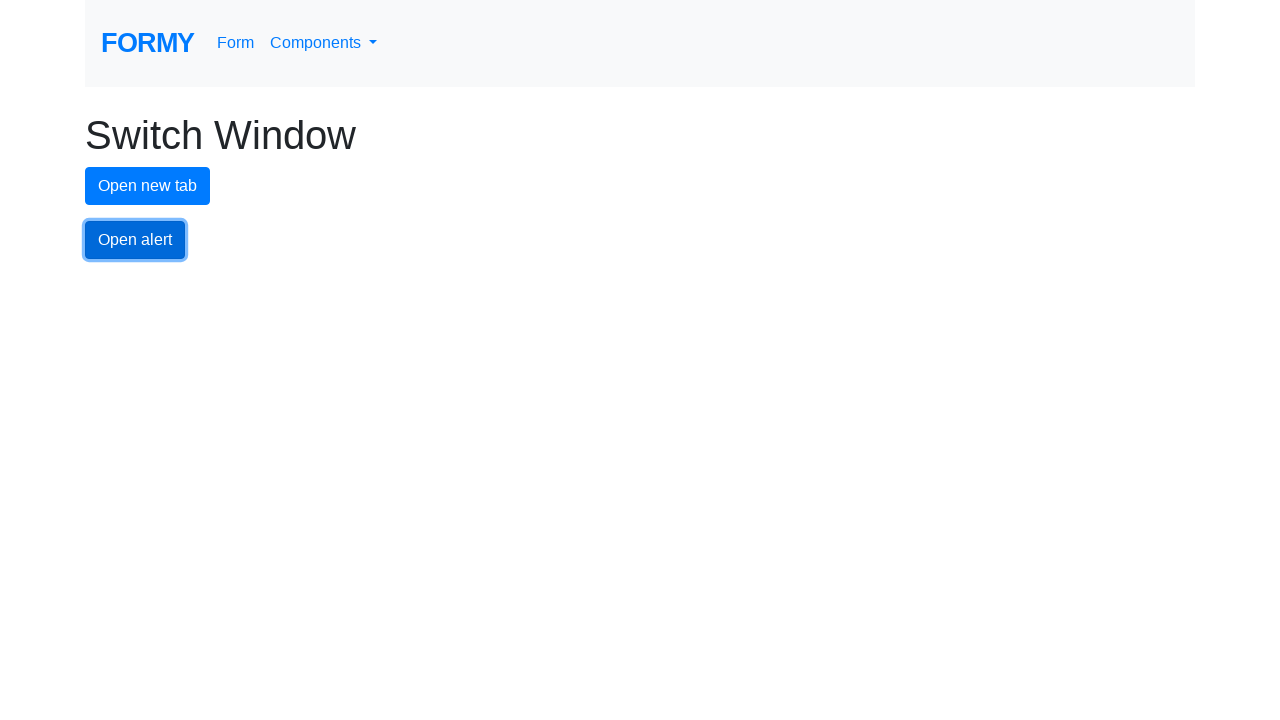

Clicked alert button again and accepted the alert dialog at (135, 240) on #alert-button
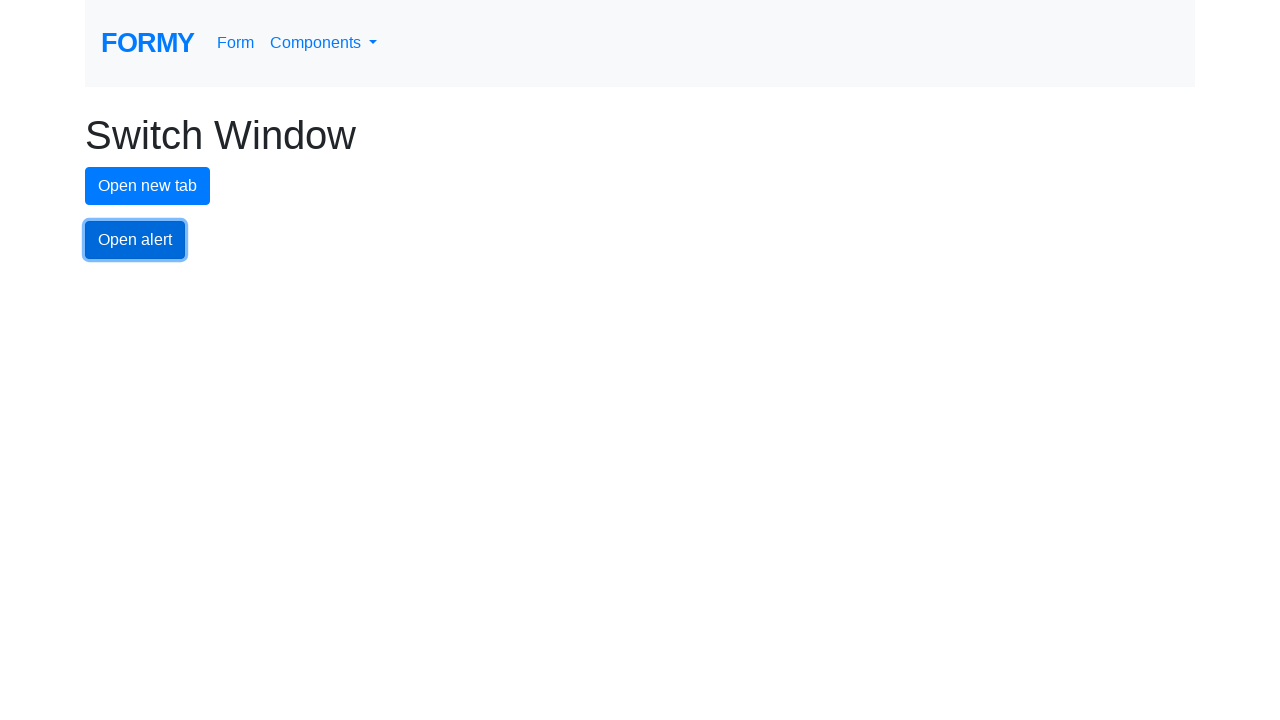

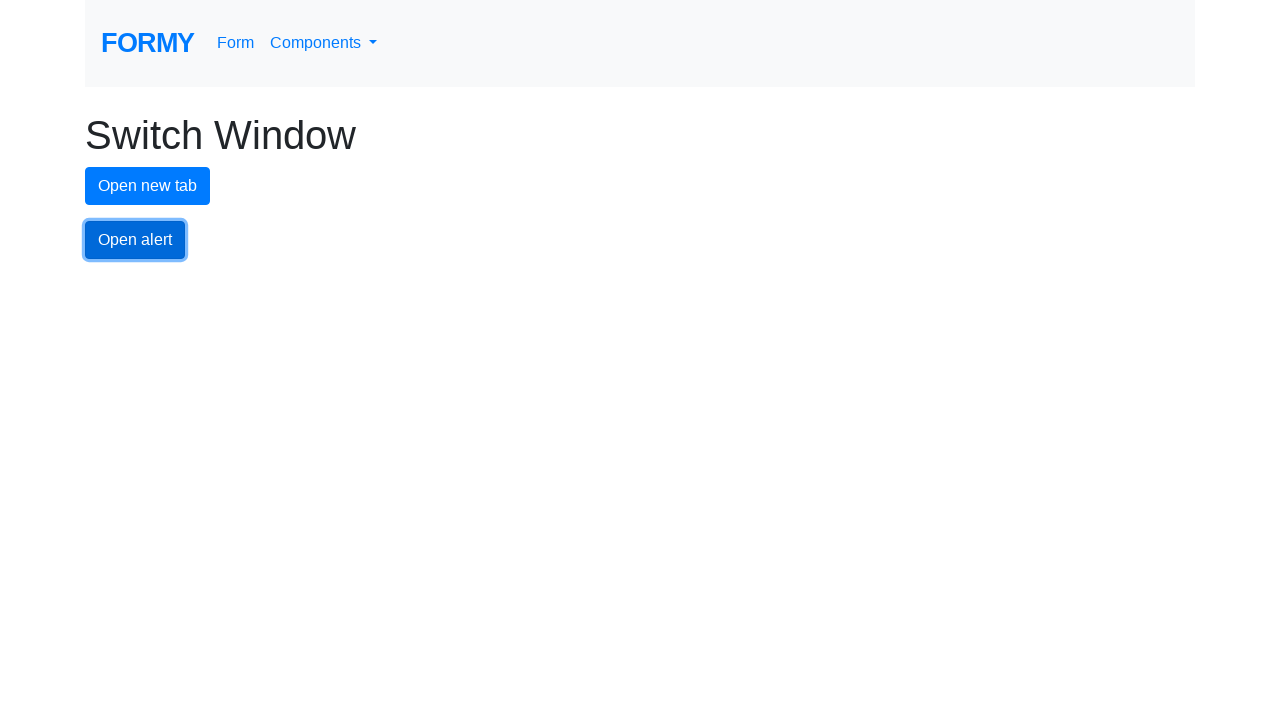